Navigates to the Telangana e-pass government website and clicks on the student/education section icon (graduation cap)

Starting URL: https://telanganaepass.cgg.gov.in/

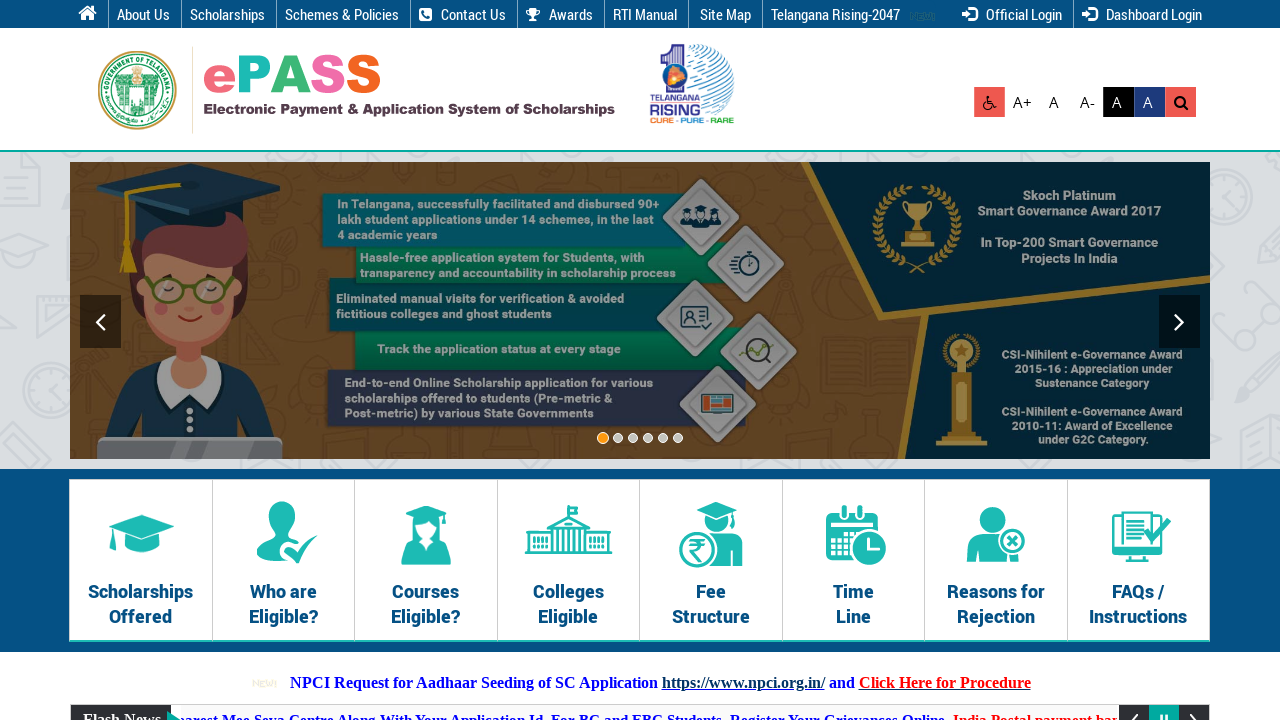

Waited for page to load (networkidle state)
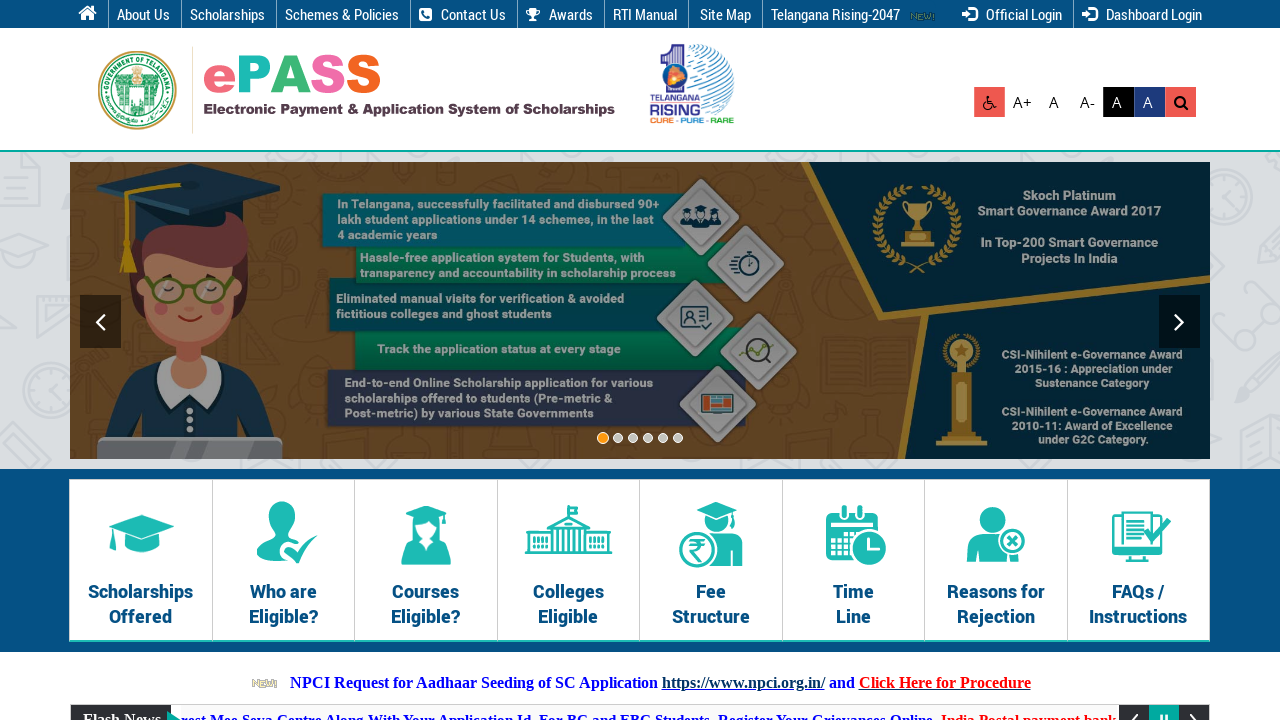

Clicked on the graduation cap icon to access student/education section at (1115, 369) on i.fa.fa-graduation-cap
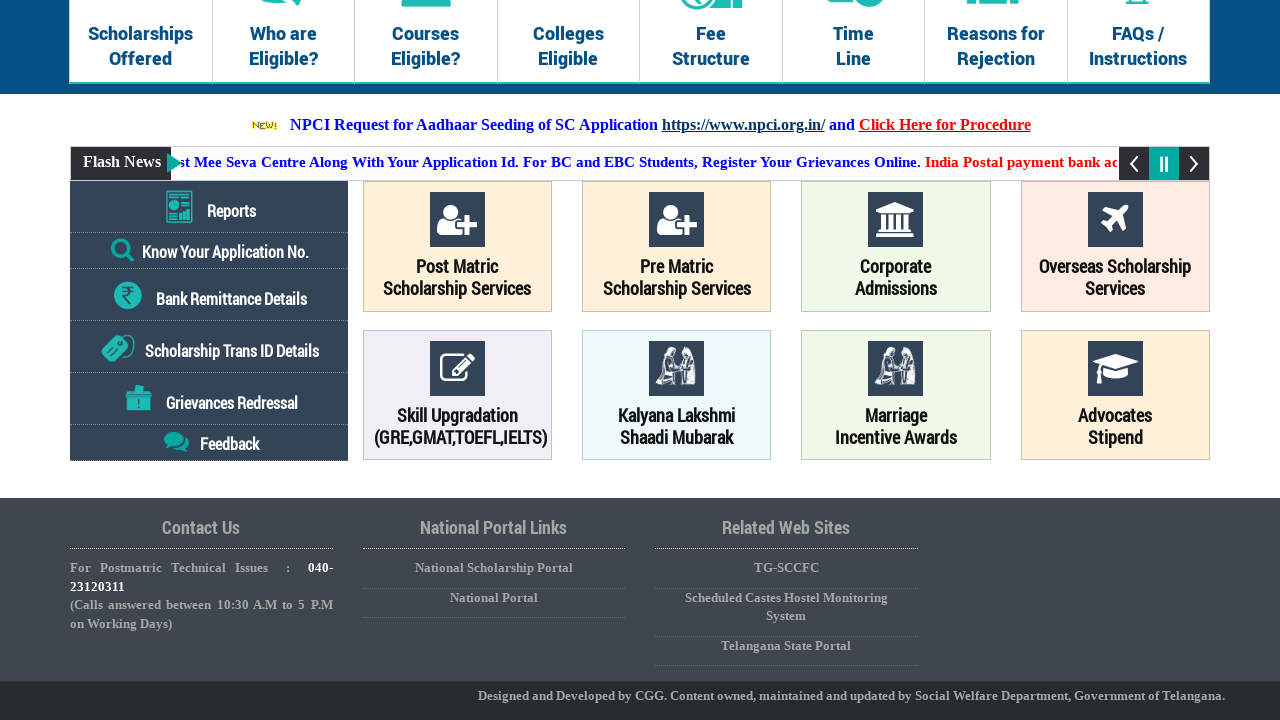

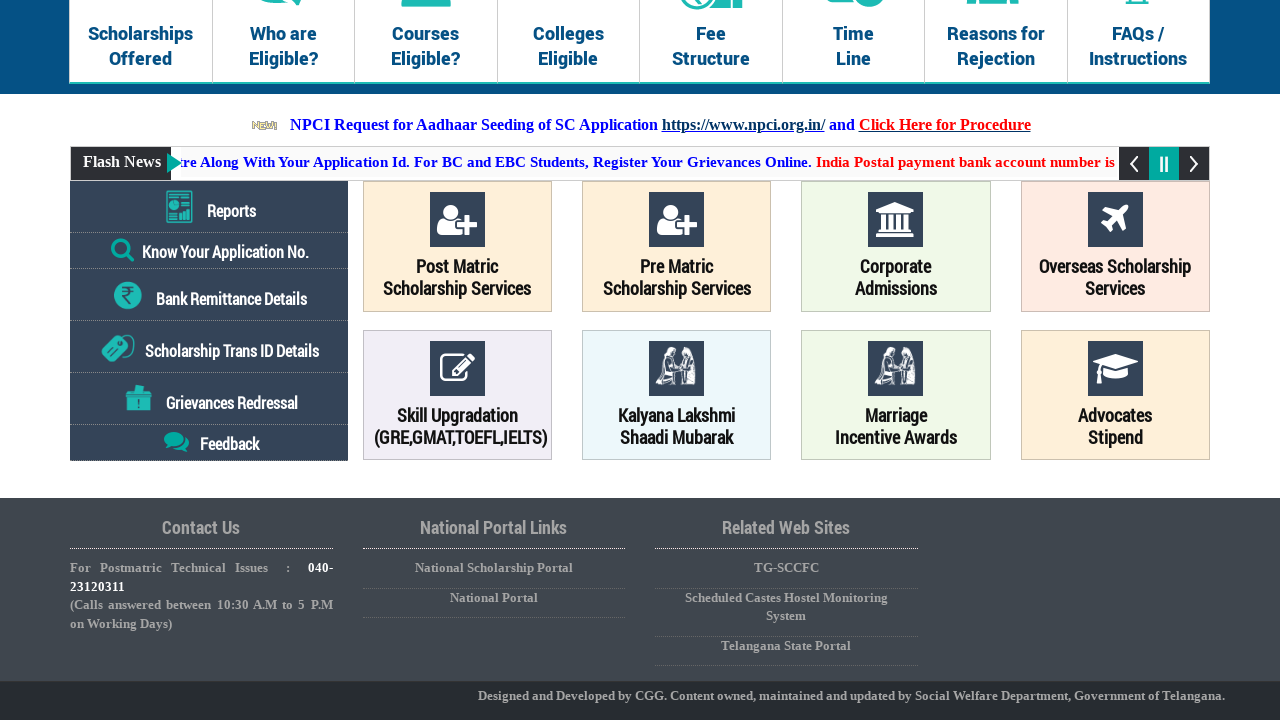